Tests adding a todo item to a React Redux todo app by filling in text fields, clicking submit, and verifying the todo list header and page title are displayed correctly.

Starting URL: https://thenishant.github.io/react-redux-todo-app/

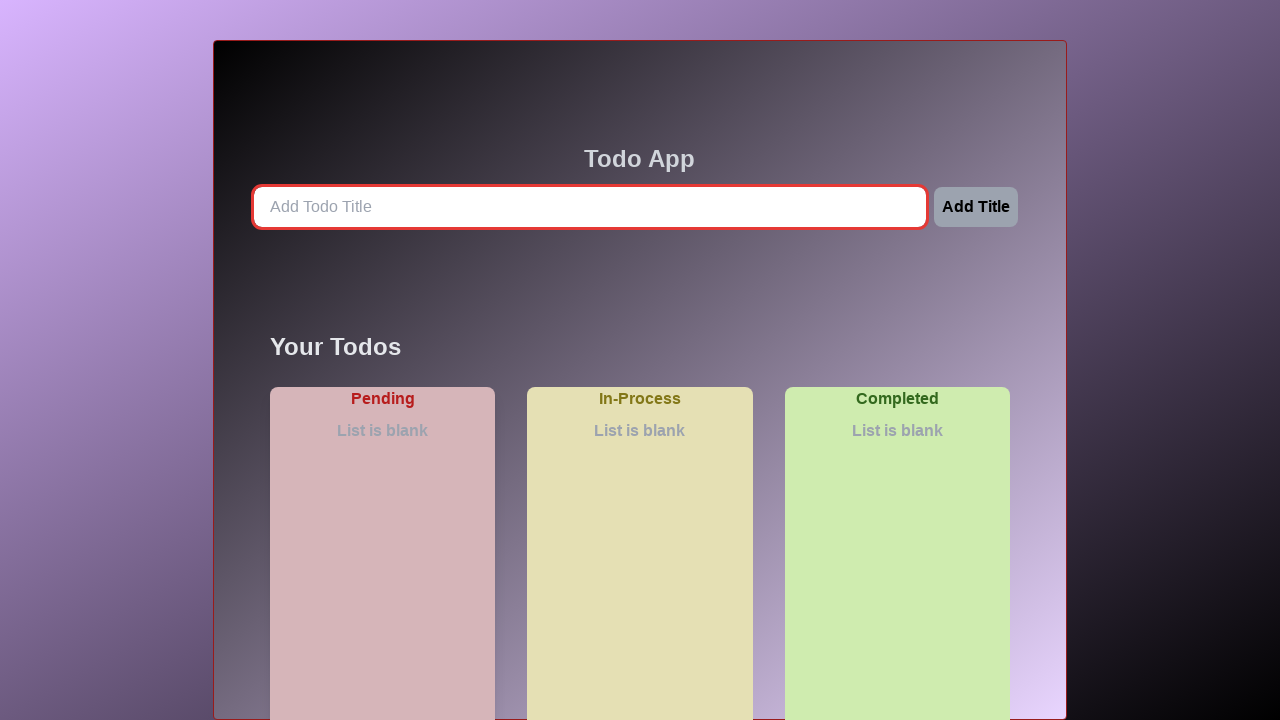

Filled first todo field with 'Todo Title' on input[type='text'] >> nth=0
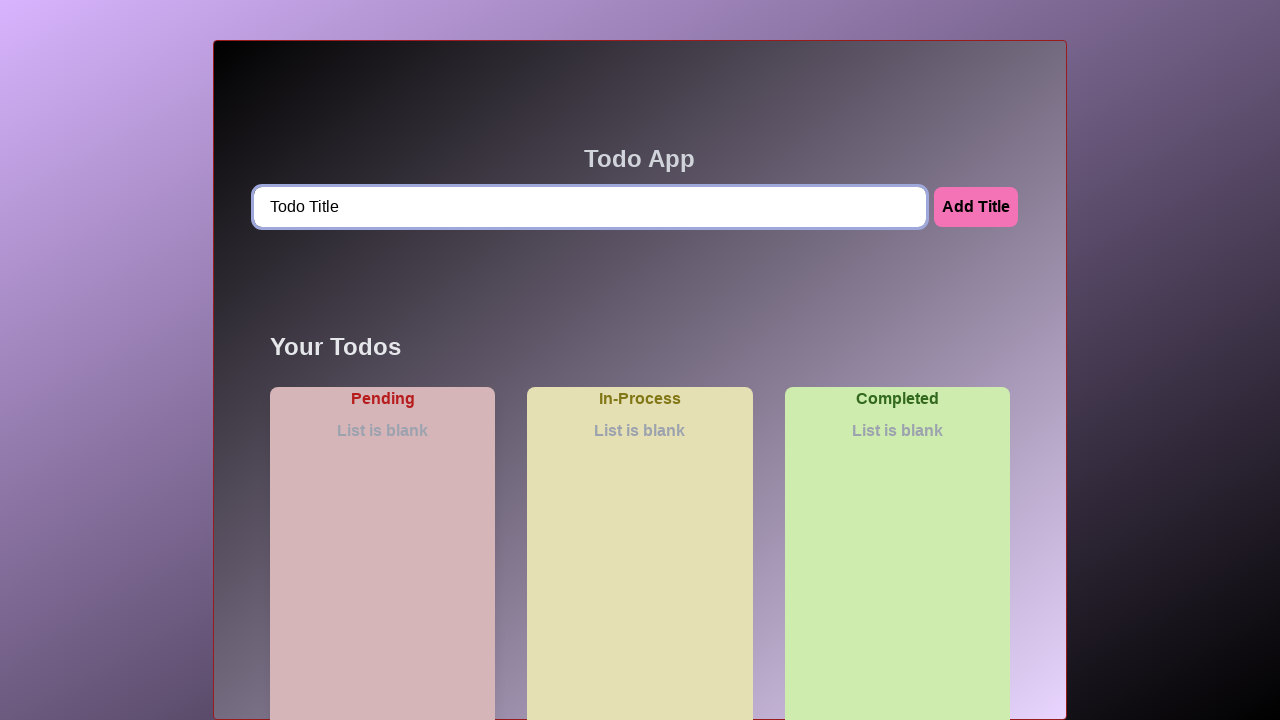

Clicked submit button to confirm todo title at (976, 207) on button[type='submit']
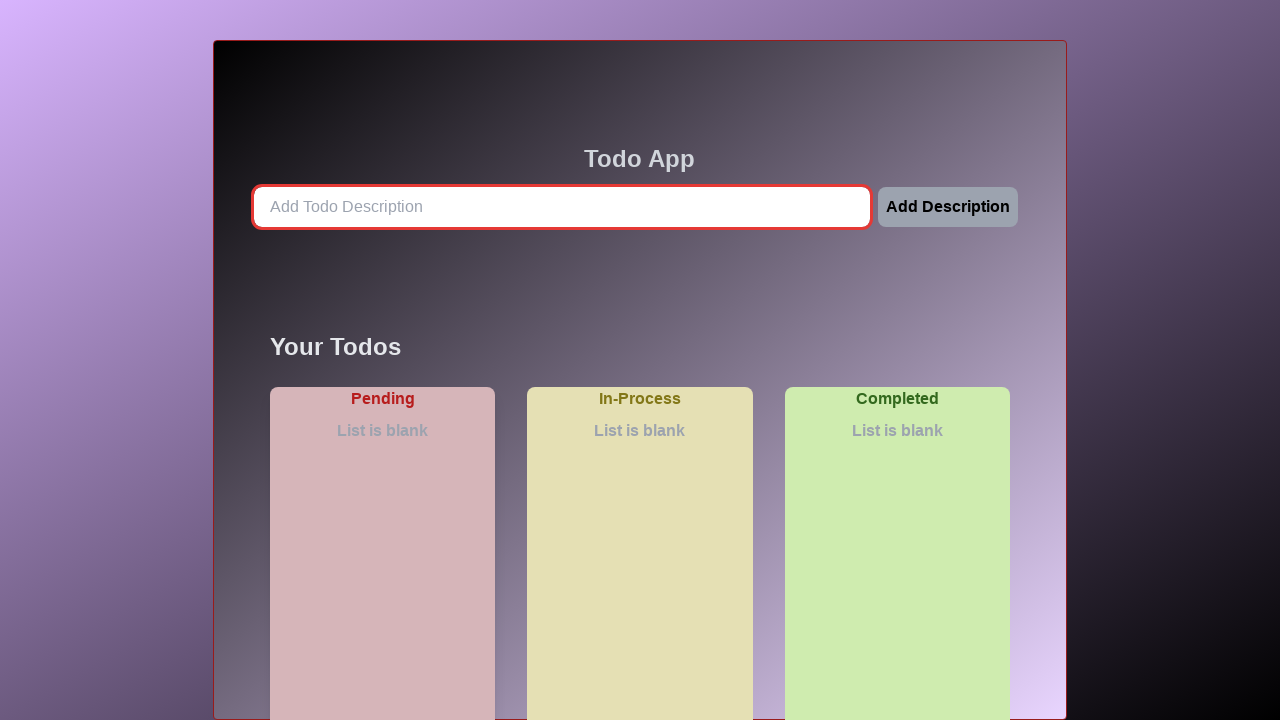

Filled second todo field with 'Todo desc' on input[type='text'] >> nth=0
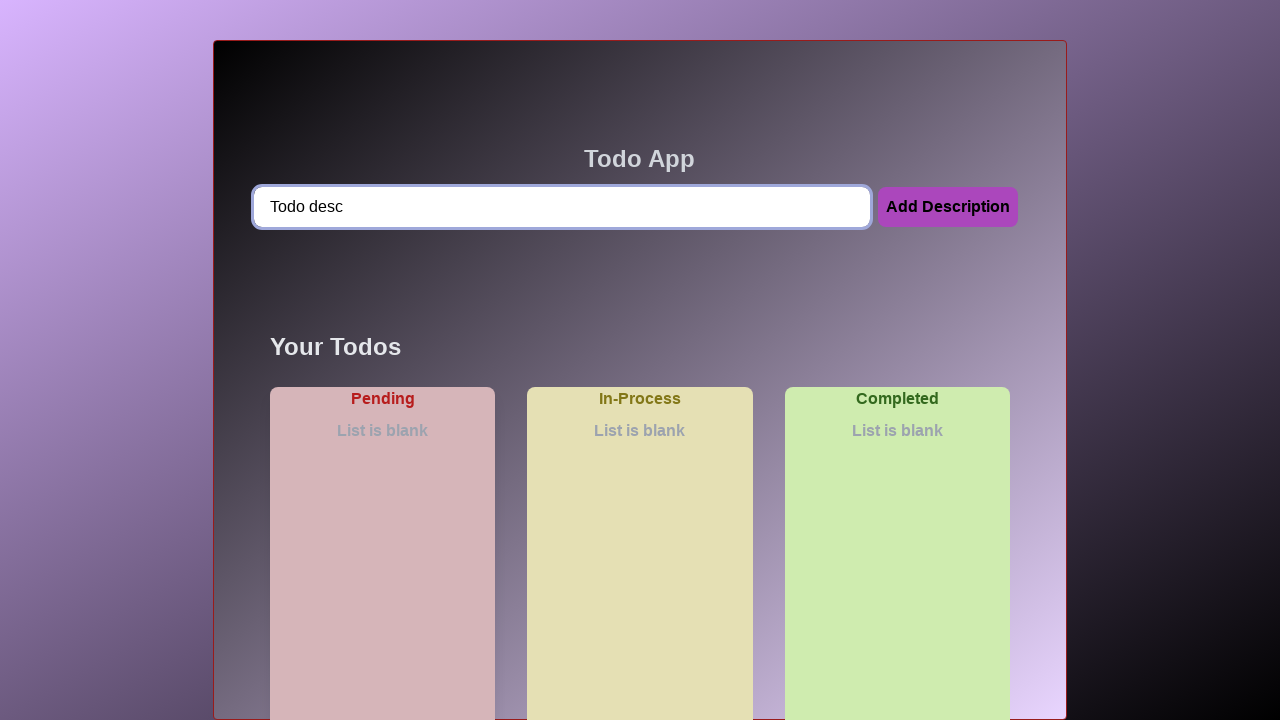

Clicked submit button to confirm todo description at (948, 207) on button[type='submit']
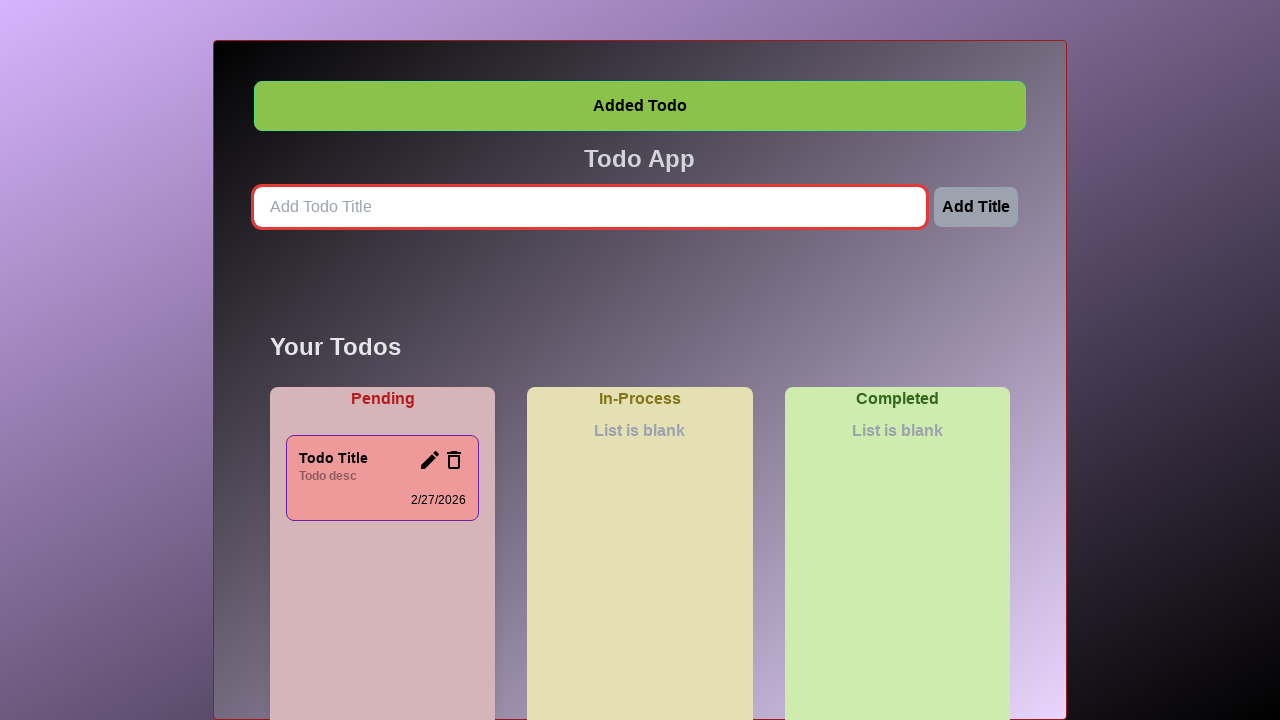

Verified todo list header 'Your Todos' is displayed
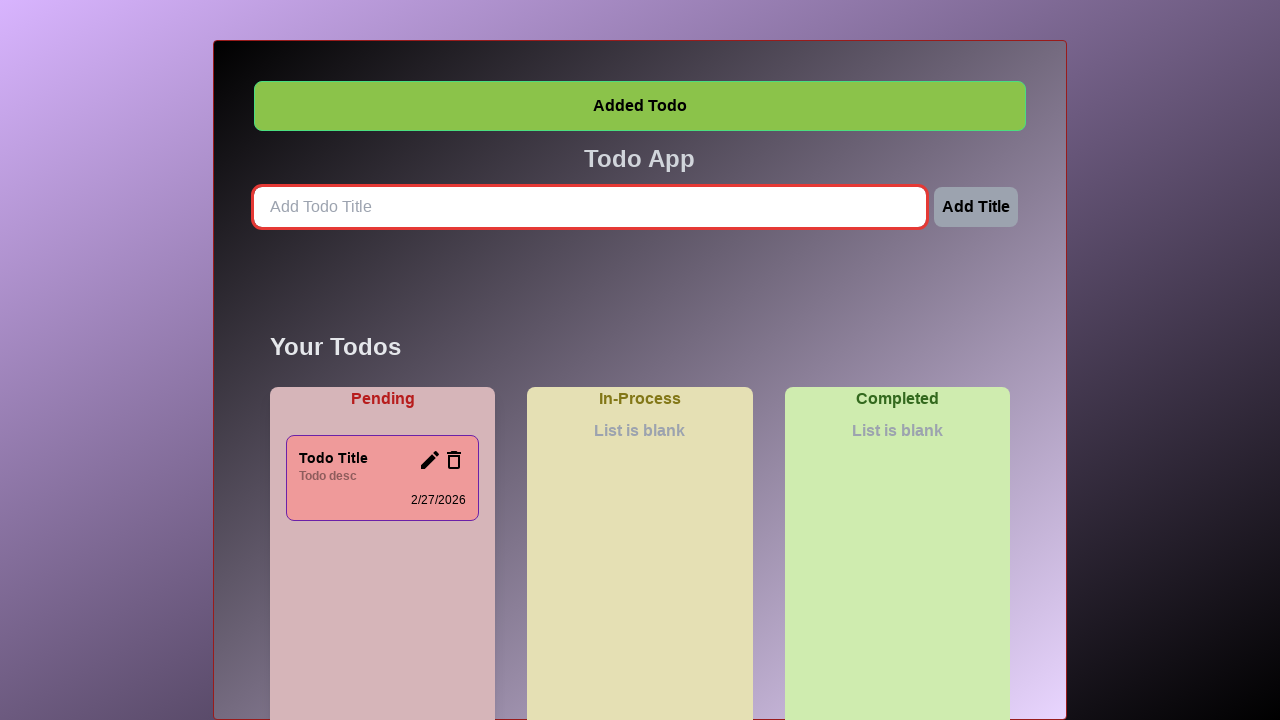

Verified page title 'Todo App' is displayed
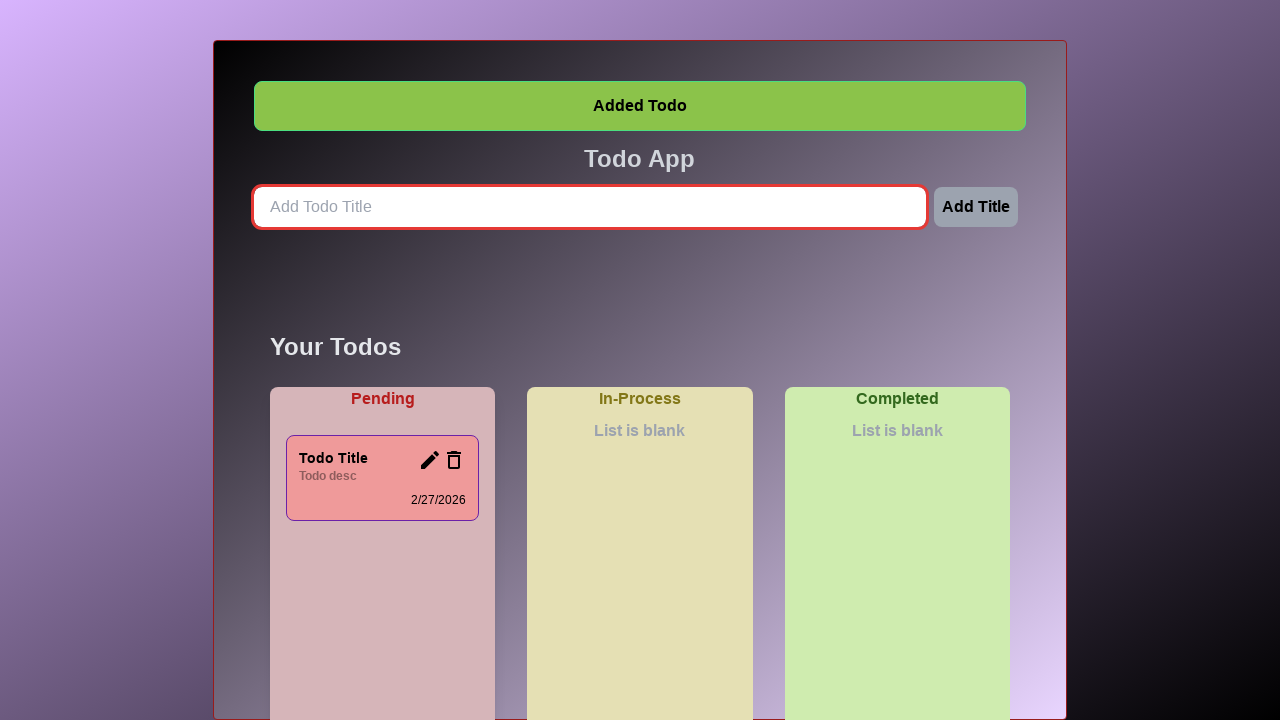

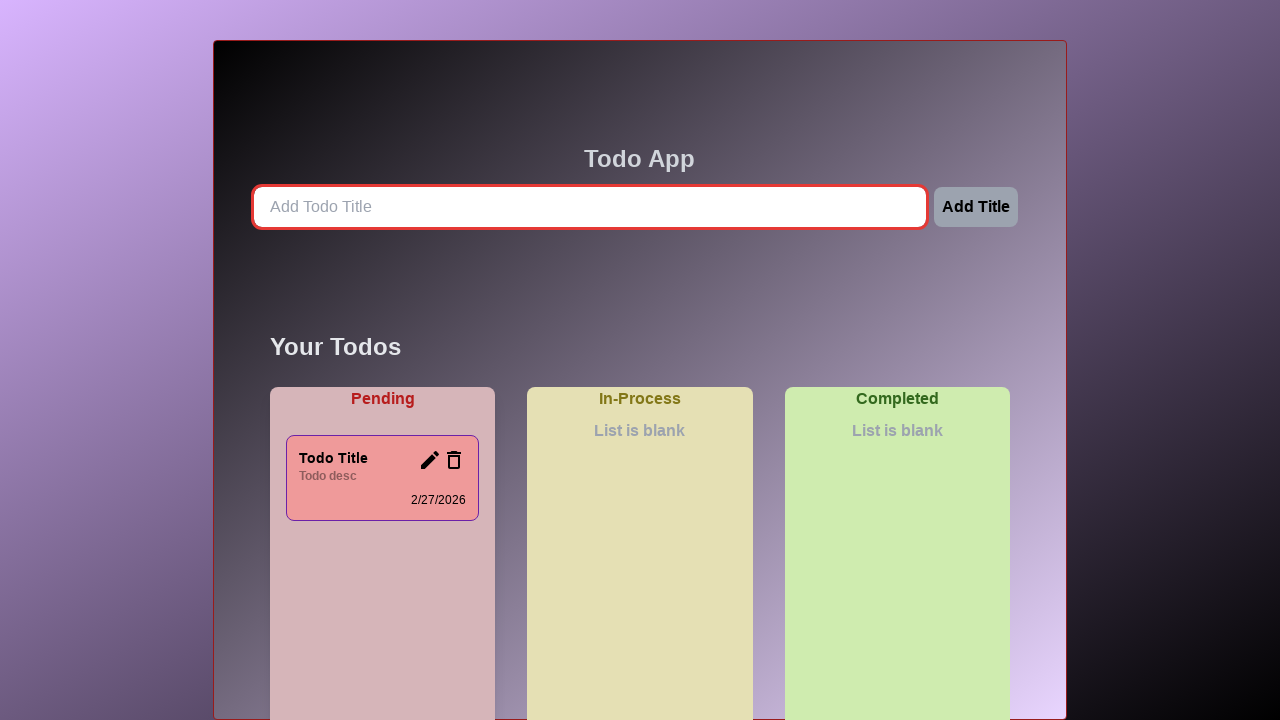